Tests that edits are saved when the input loses focus (blur event)

Starting URL: https://demo.playwright.dev/todomvc

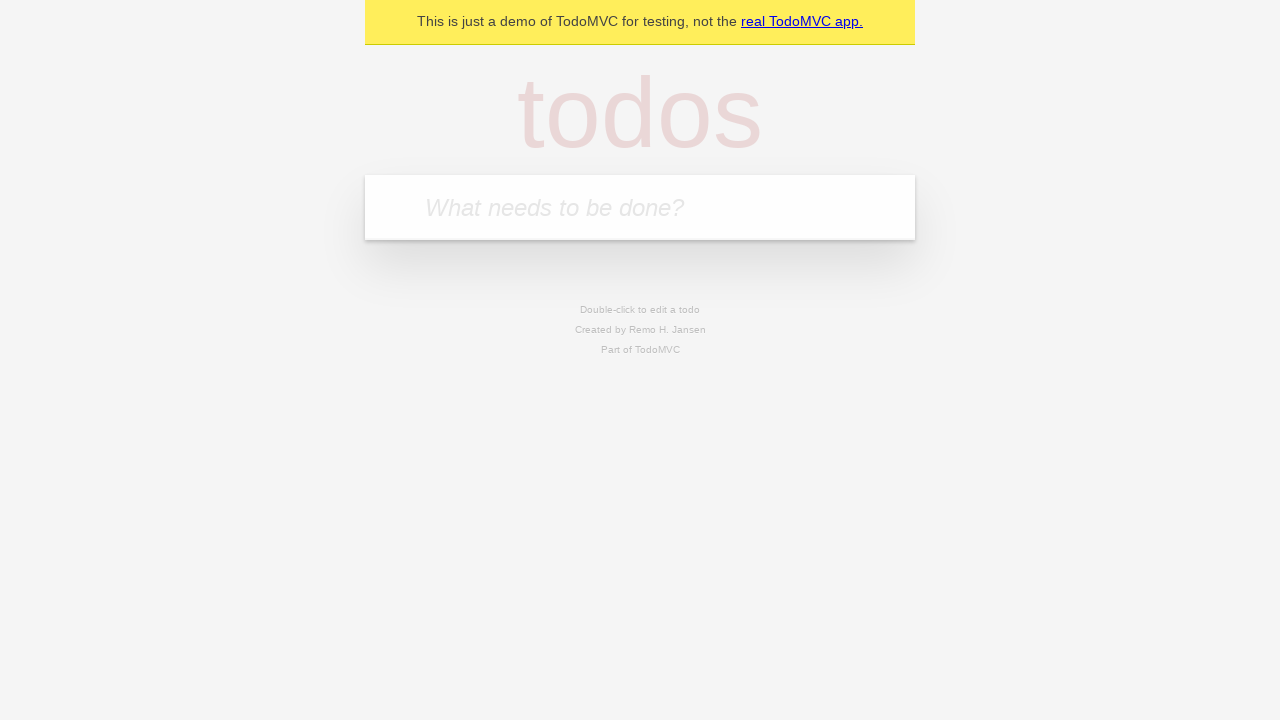

Filled new todo input with 'buy some cheese' on .new-todo
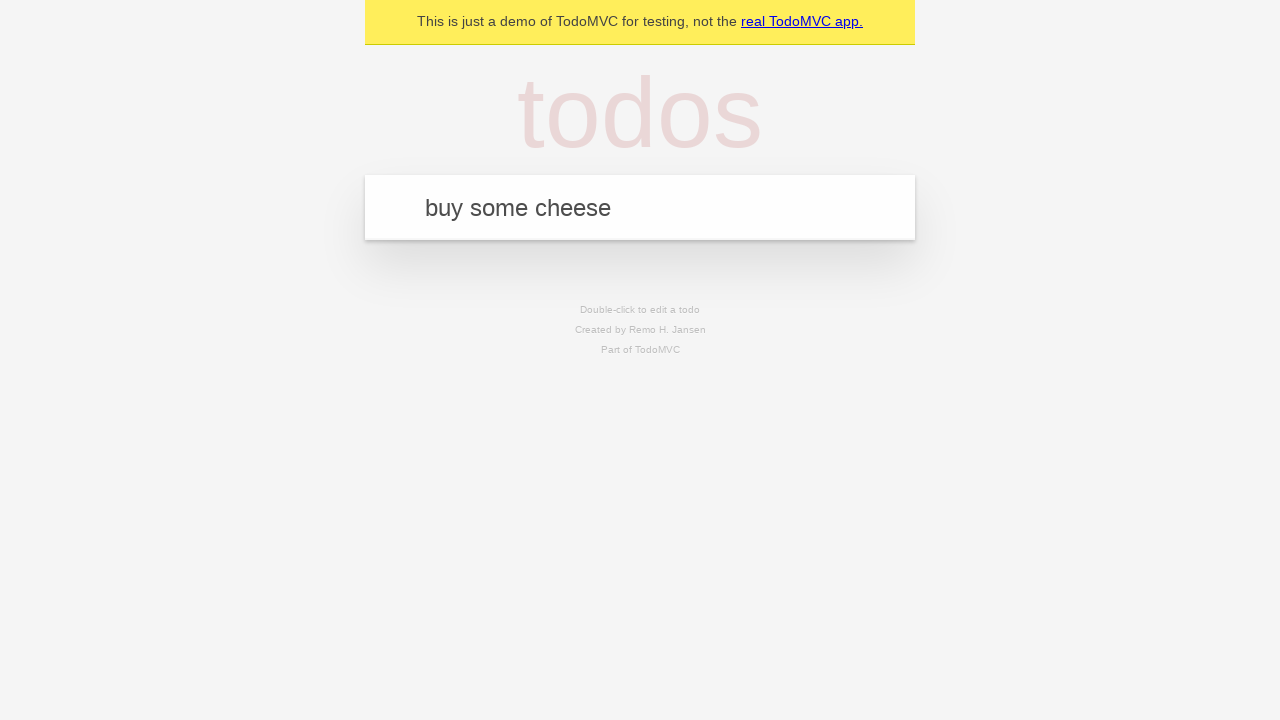

Pressed Enter to create first todo on .new-todo
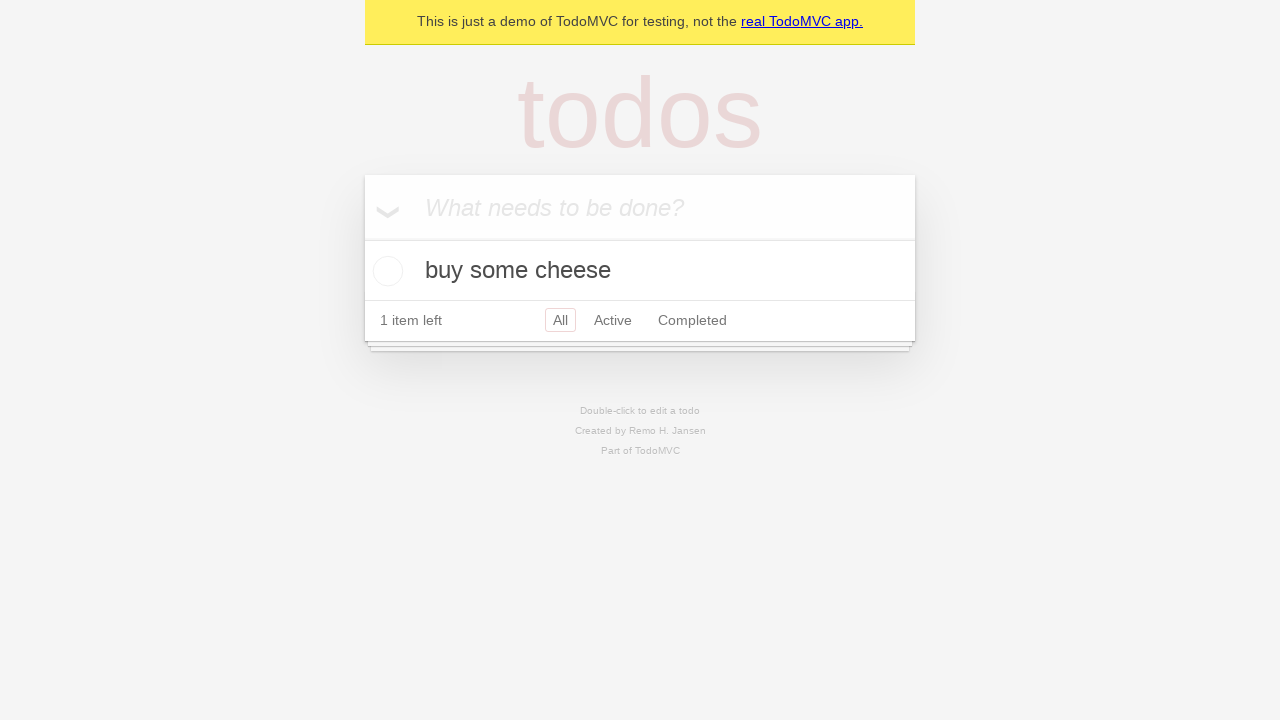

Filled new todo input with 'feed the cat' on .new-todo
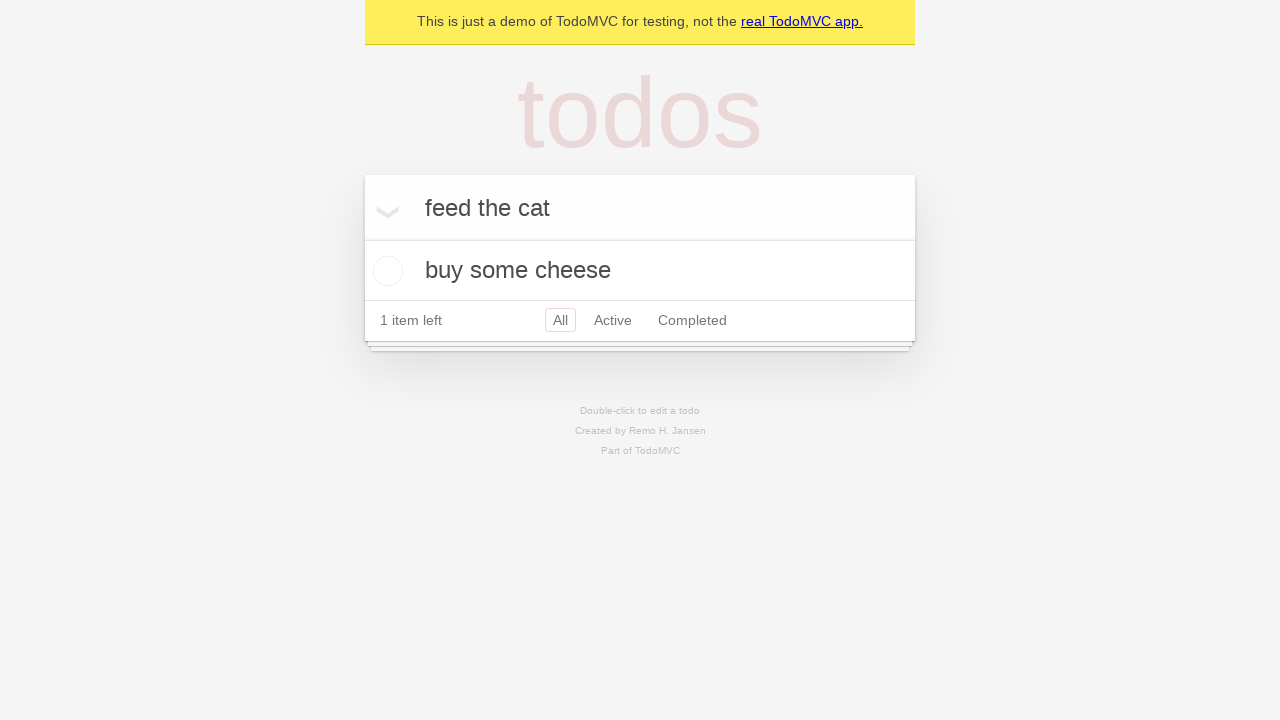

Pressed Enter to create second todo on .new-todo
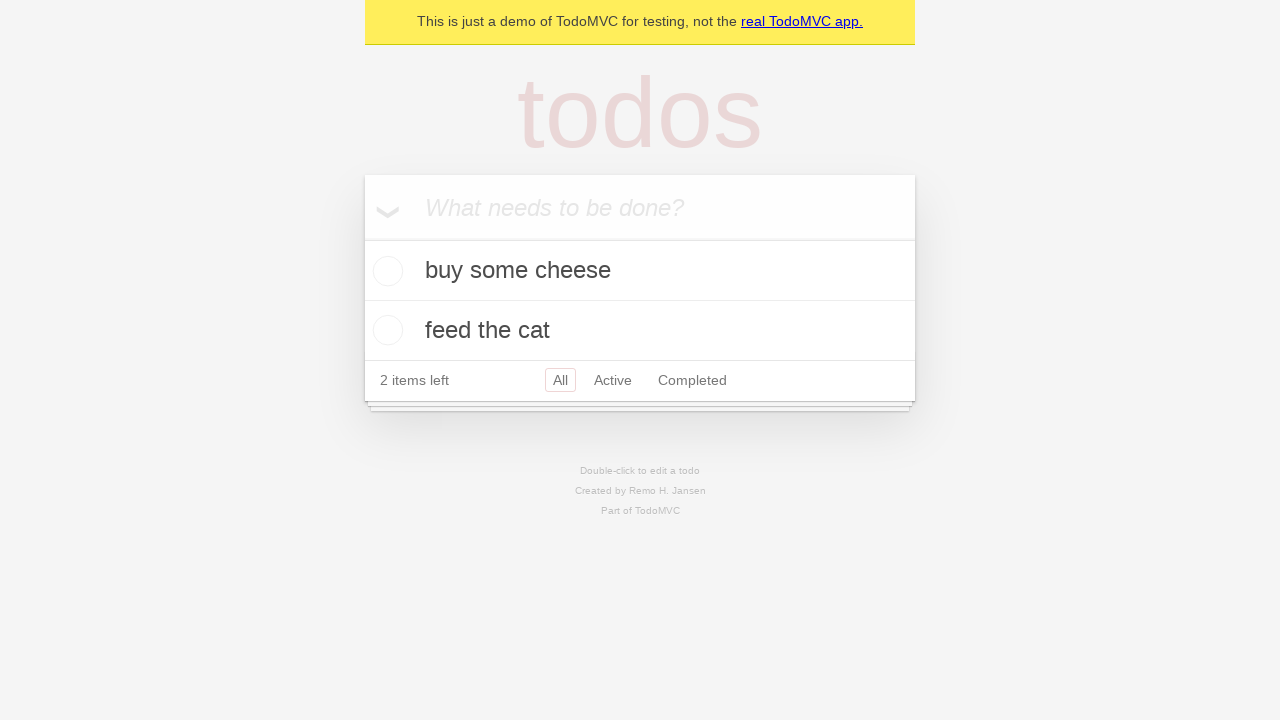

Filled new todo input with 'book a doctors appointment' on .new-todo
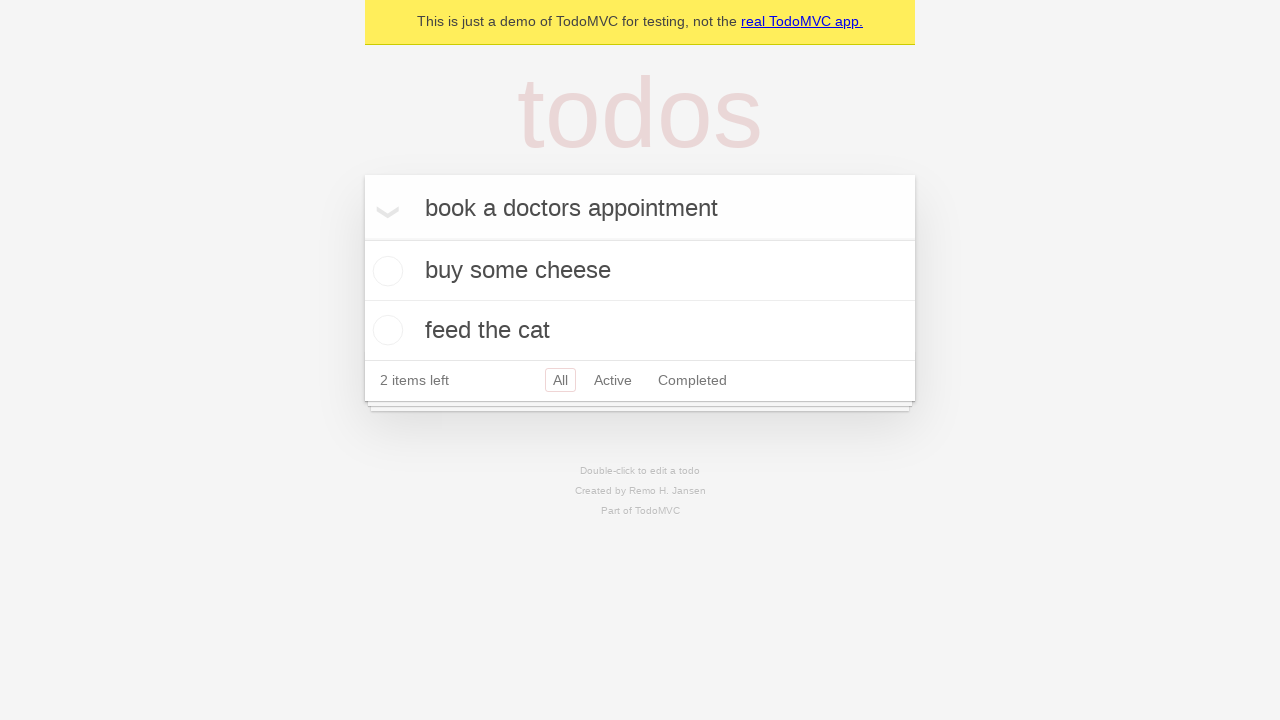

Pressed Enter to create third todo on .new-todo
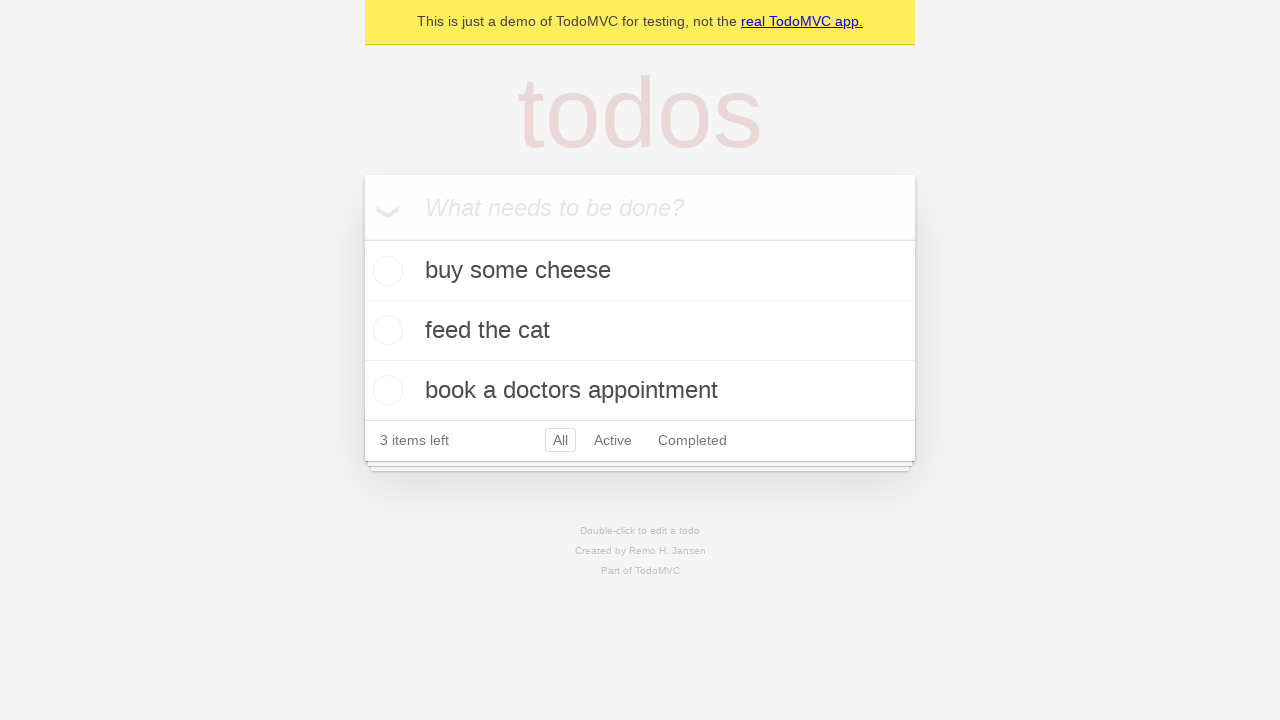

Waited for all three todos to appear in the list
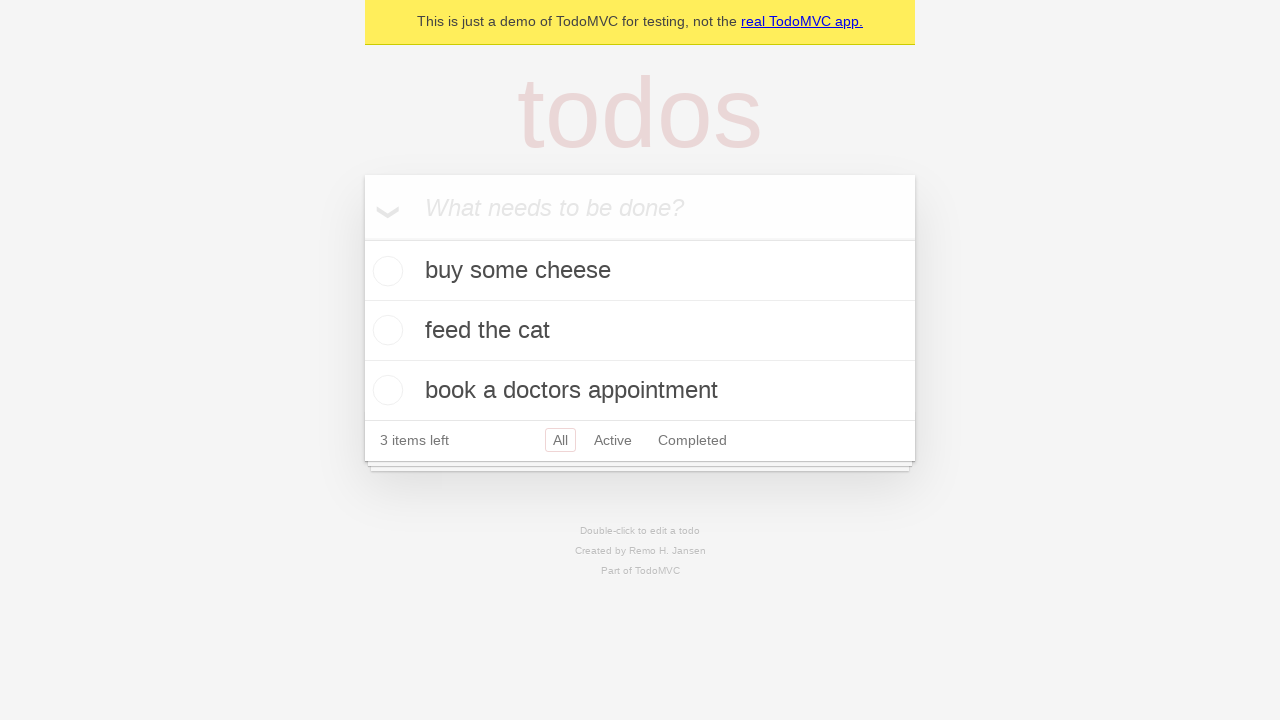

Double-clicked second todo item to enter edit mode at (640, 331) on .todo-list li >> nth=1
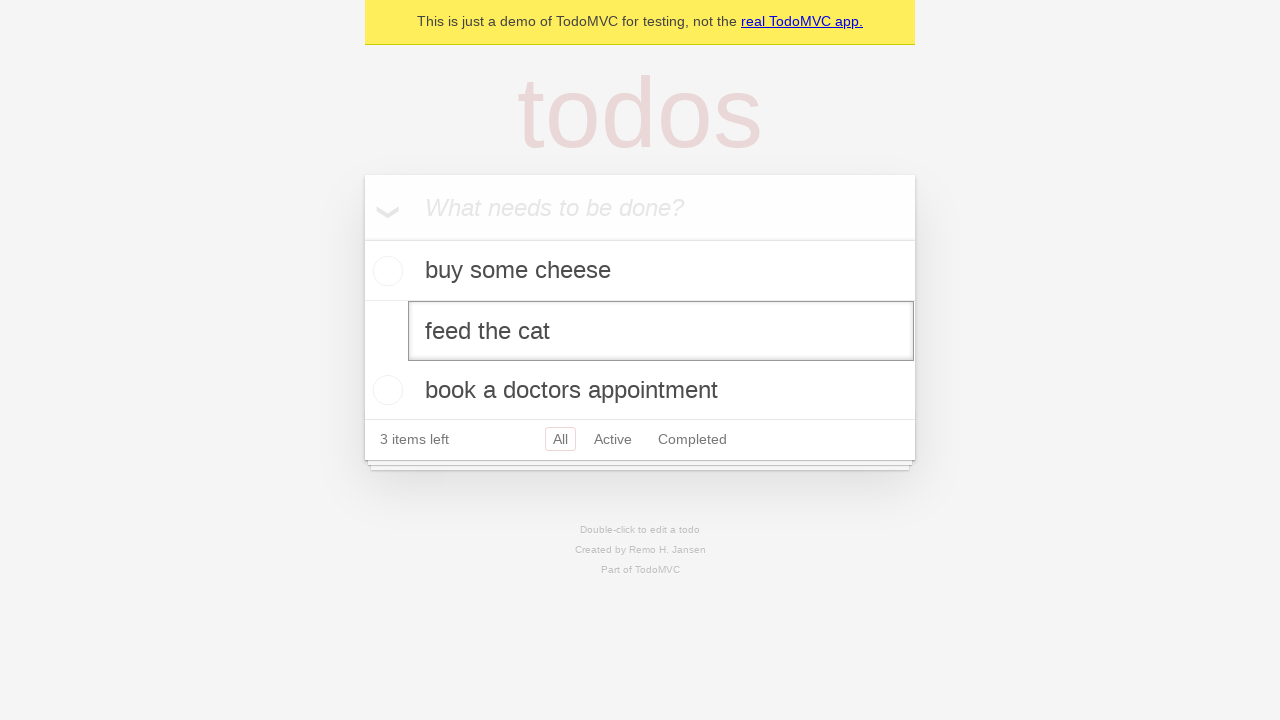

Changed todo text to 'buy some sausages' on .todo-list li >> nth=1 >> .edit
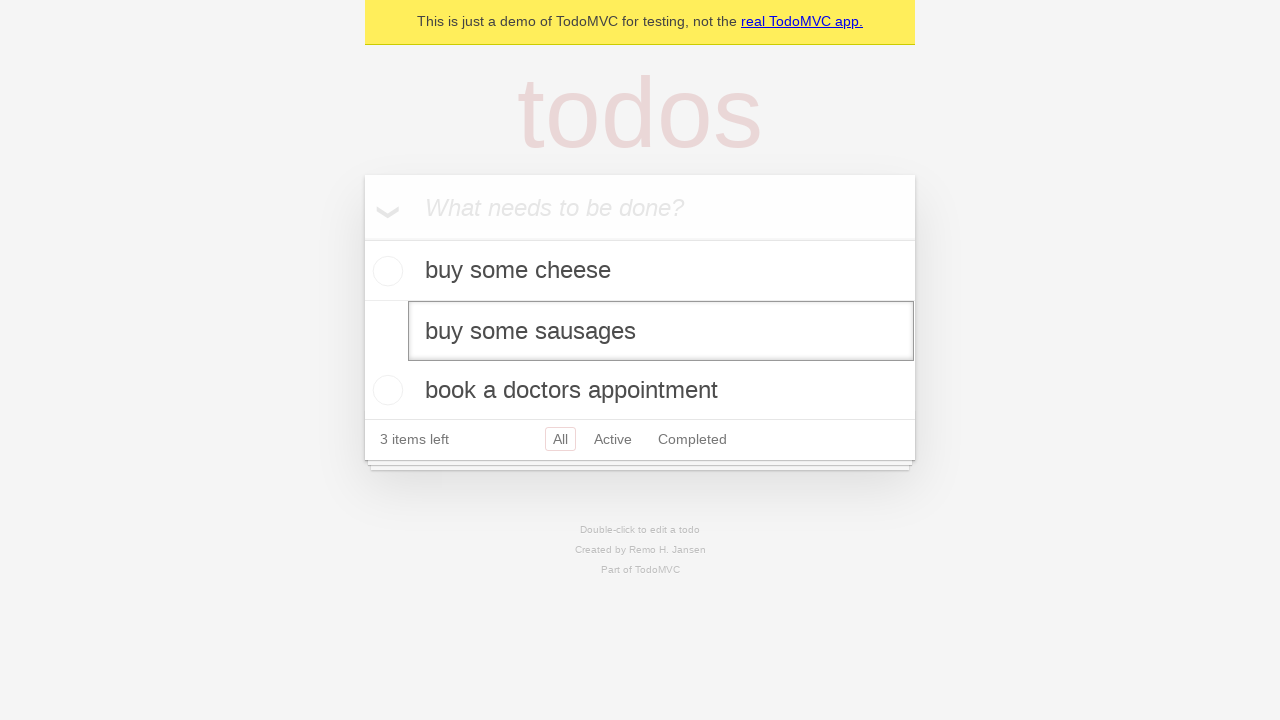

Dispatched blur event to save edited todo
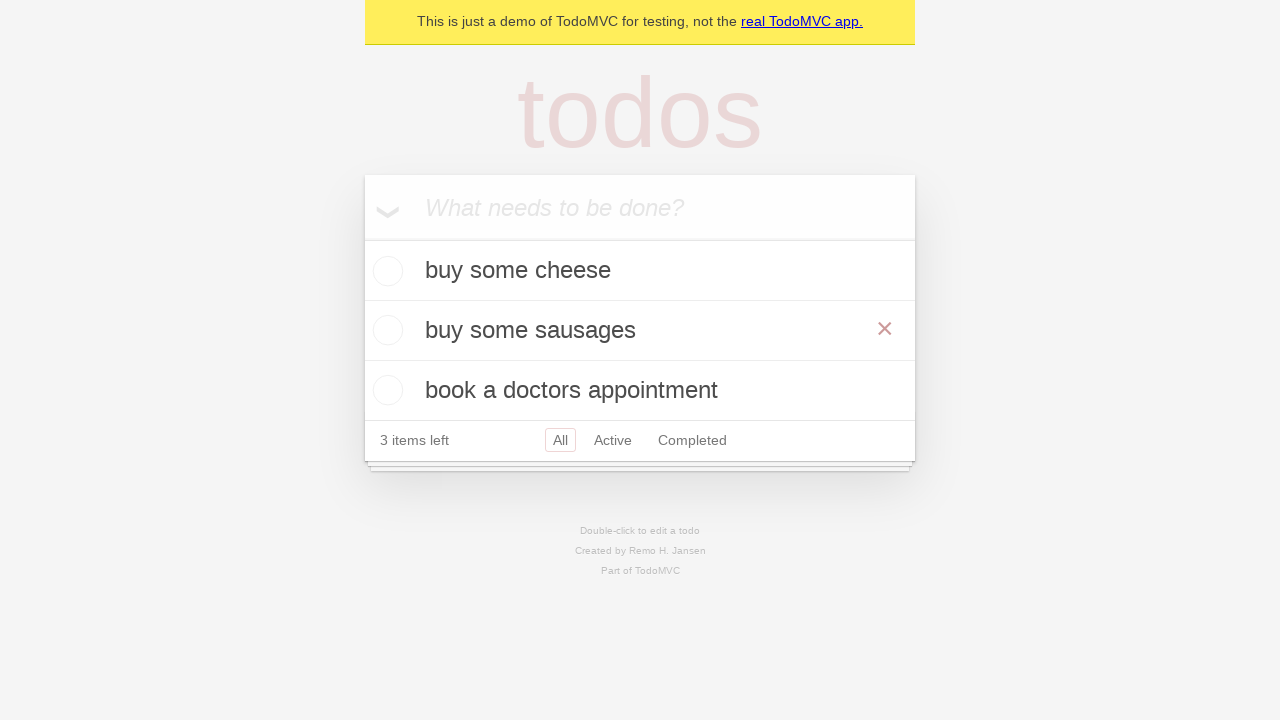

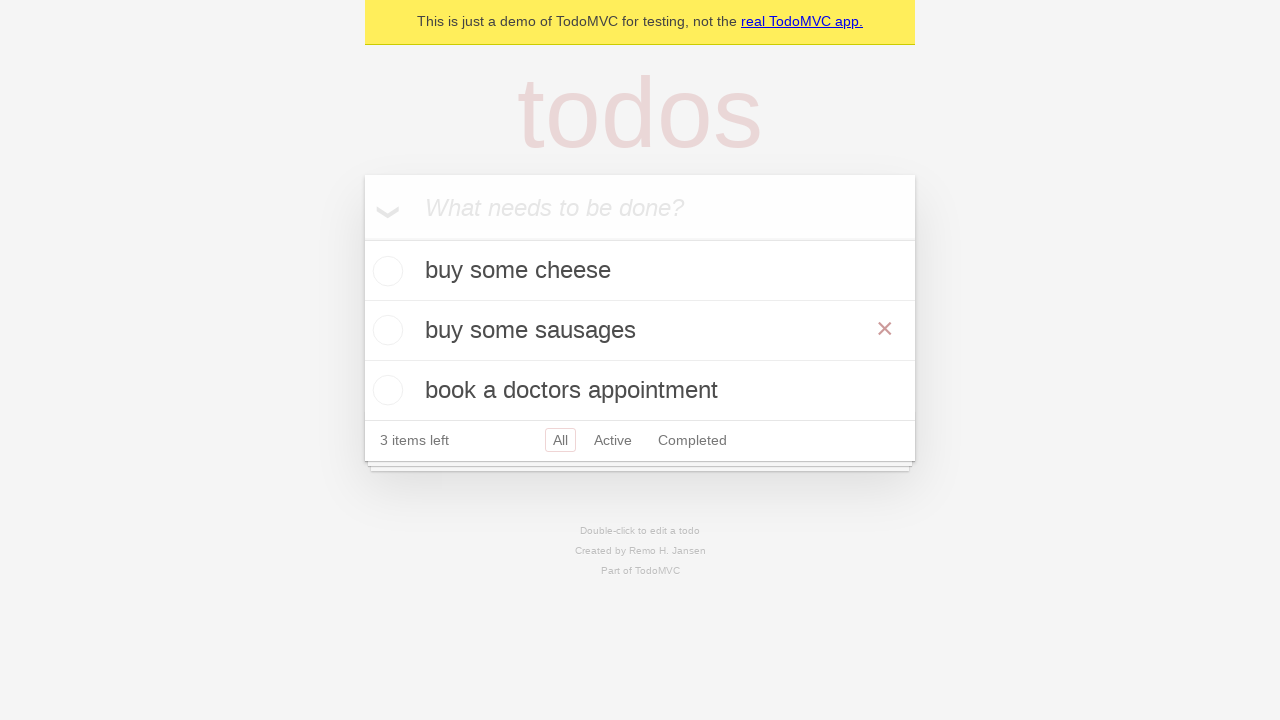